Tests completing a web form with personal details, radio buttons, checkboxes, and dropdown selection

Starting URL: https://formy-project.herokuapp.com/

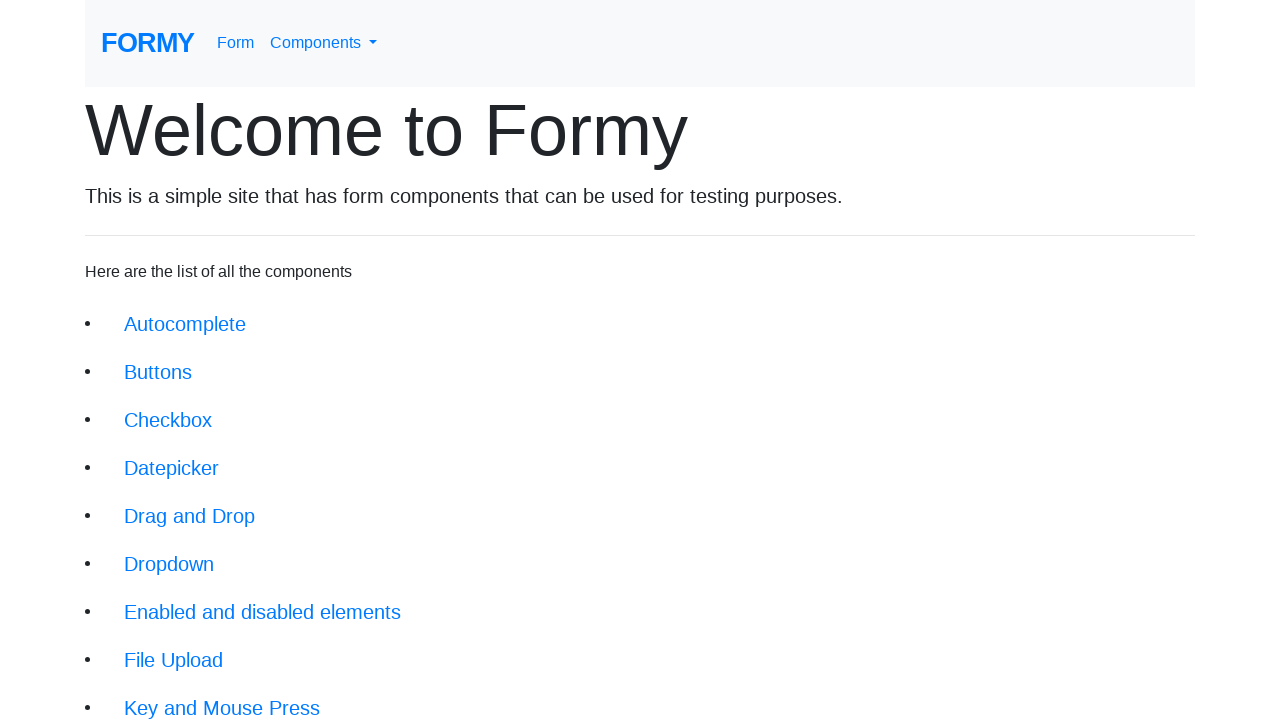

Clicked link to navigate to form page at (216, 696) on xpath=//div/li/a[@href='/form']
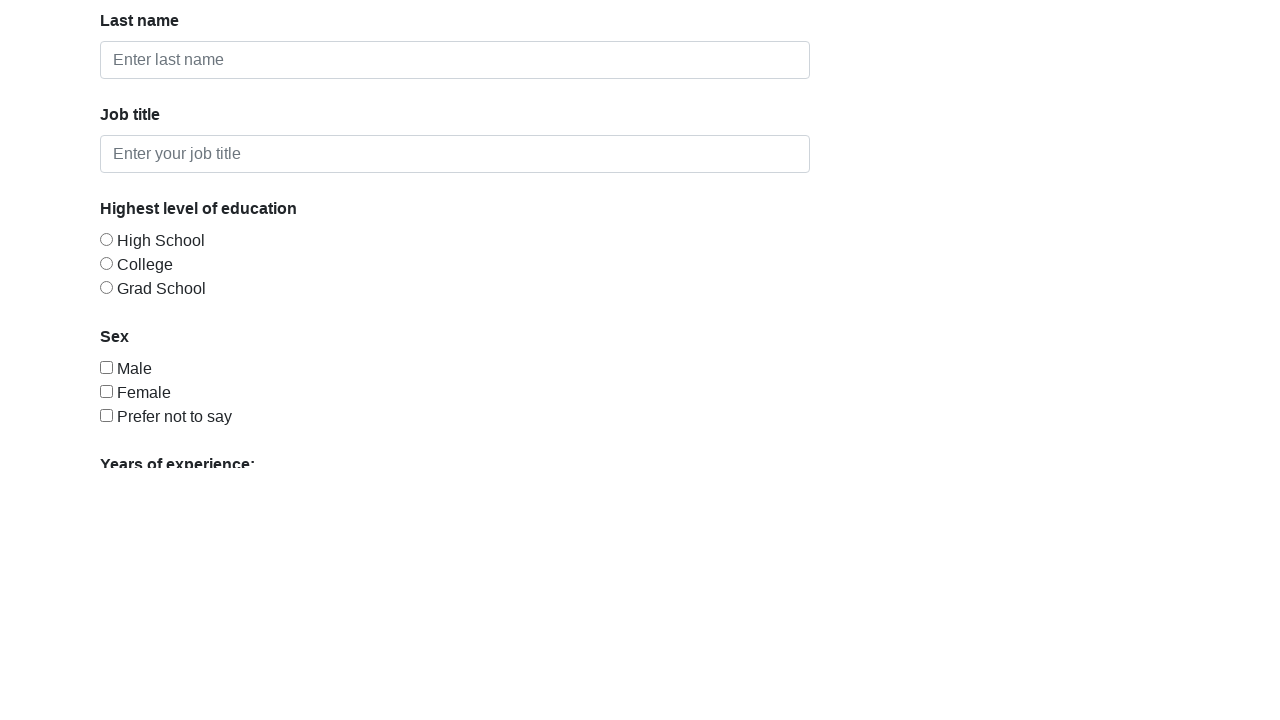

Filled first name field with 'John' on #first-name
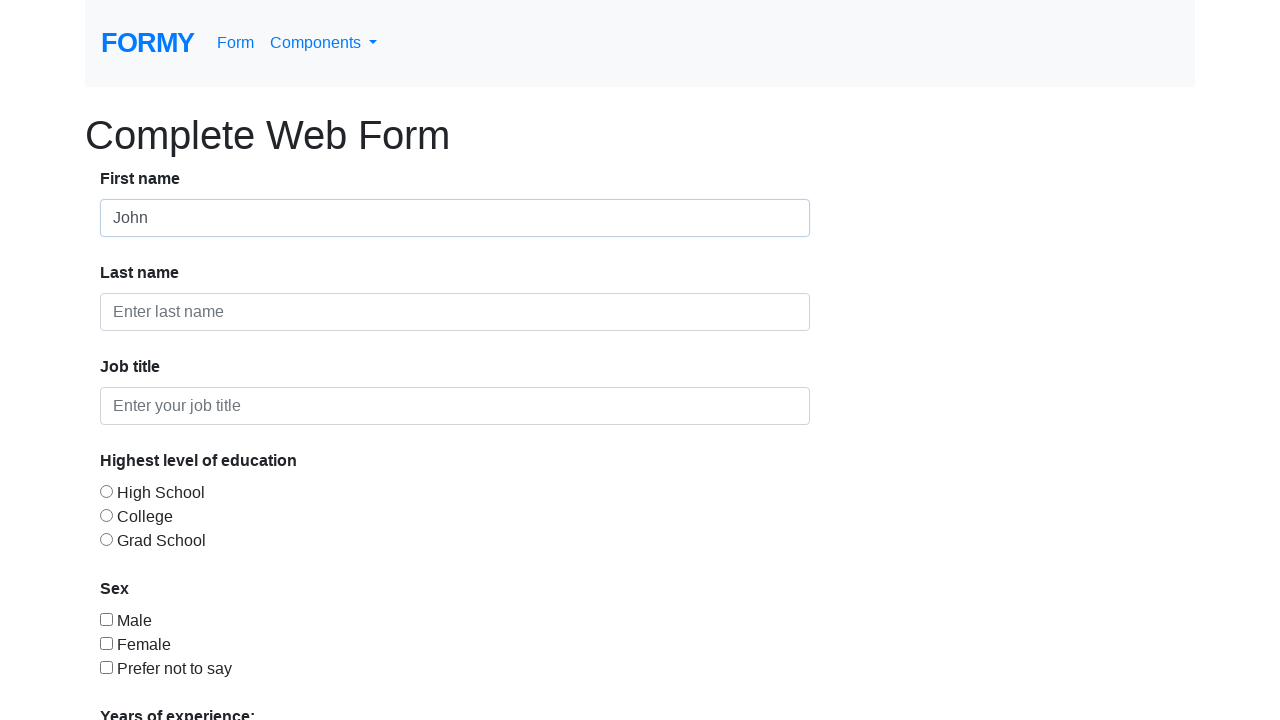

Filled last name field with 'Doe' on #last-name
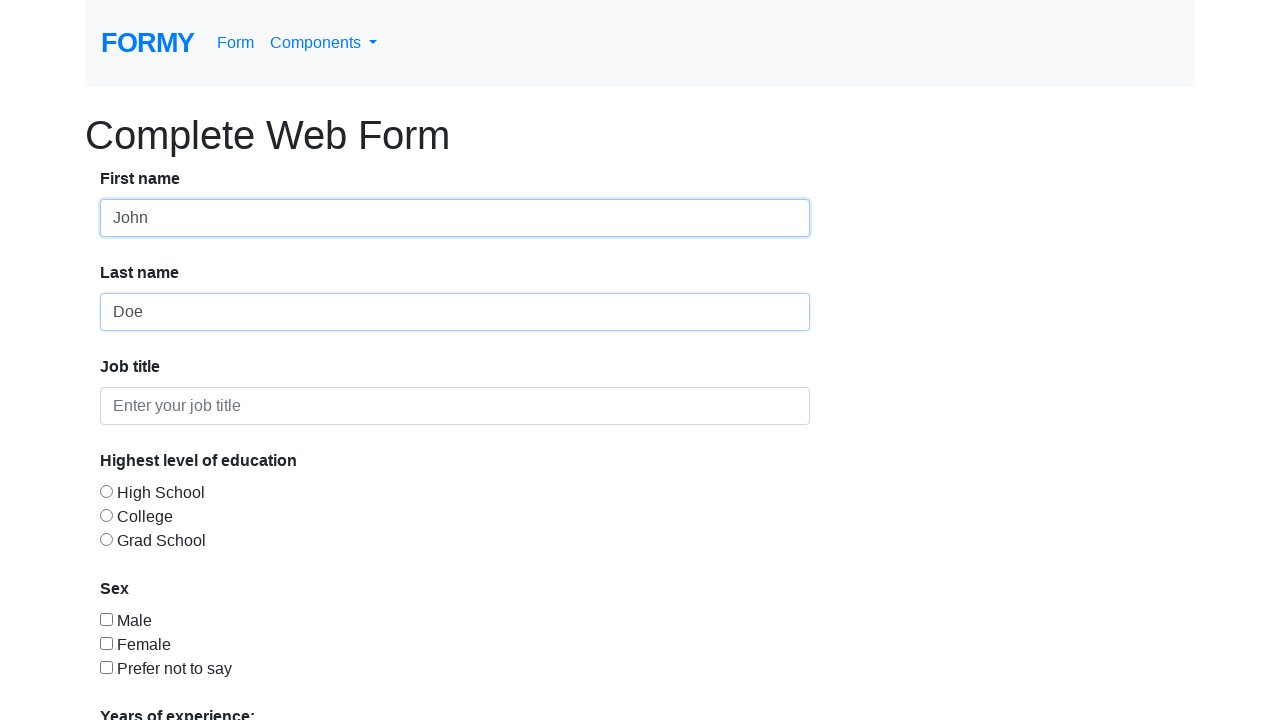

Filled job title field with 'Unemployed' on #job-title
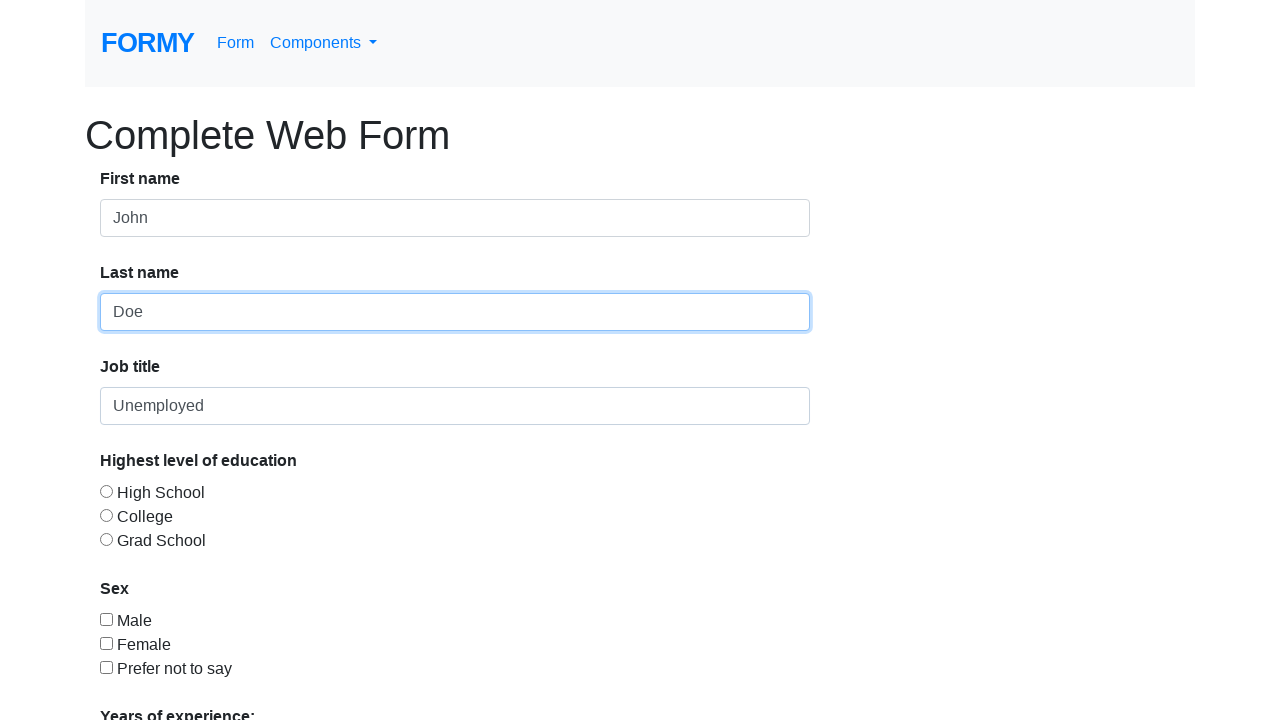

Selected radio button option 3 at (106, 539) on #radio-button-3
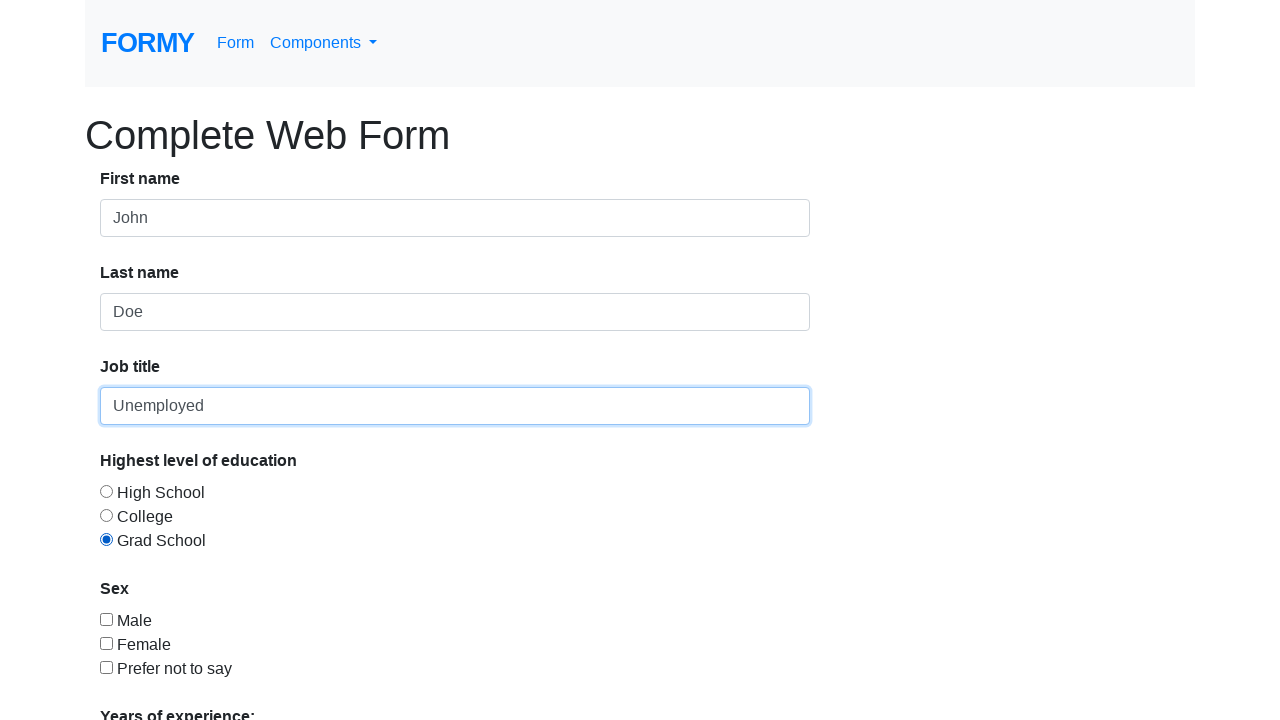

Selected checkbox option 3 at (106, 667) on #checkbox-3
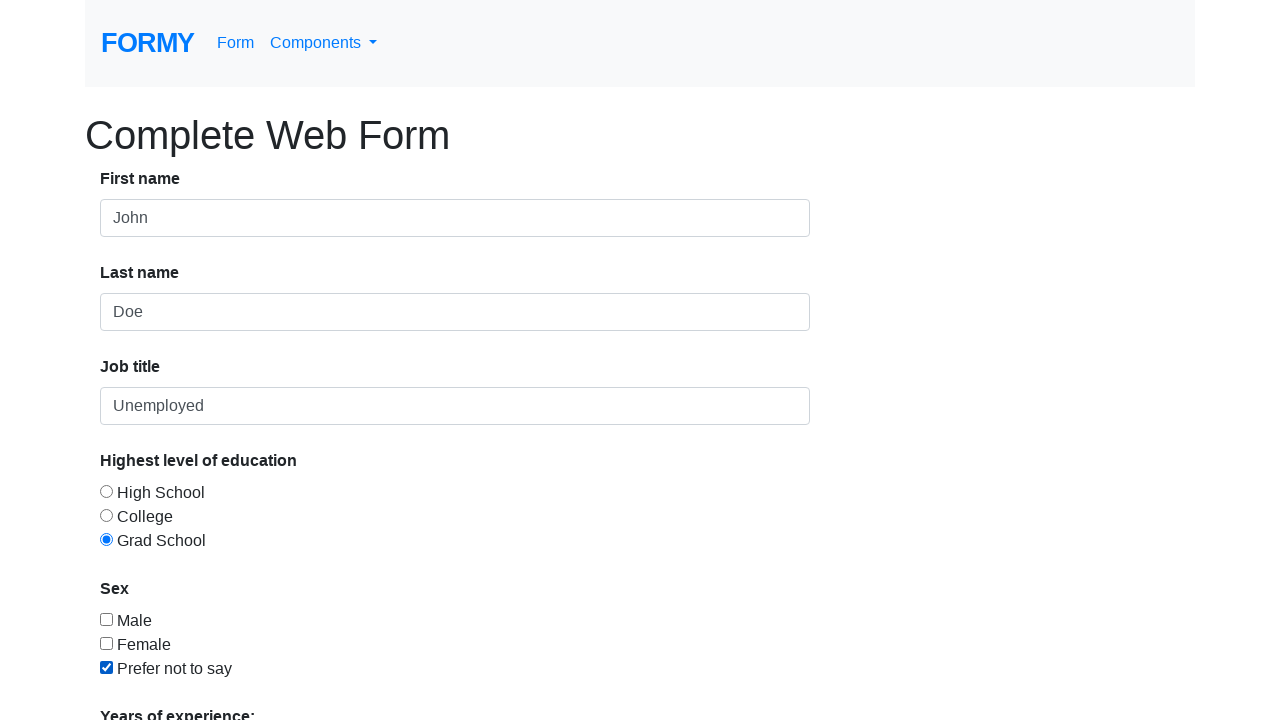

Selected option 1 from dropdown menu on #select-menu
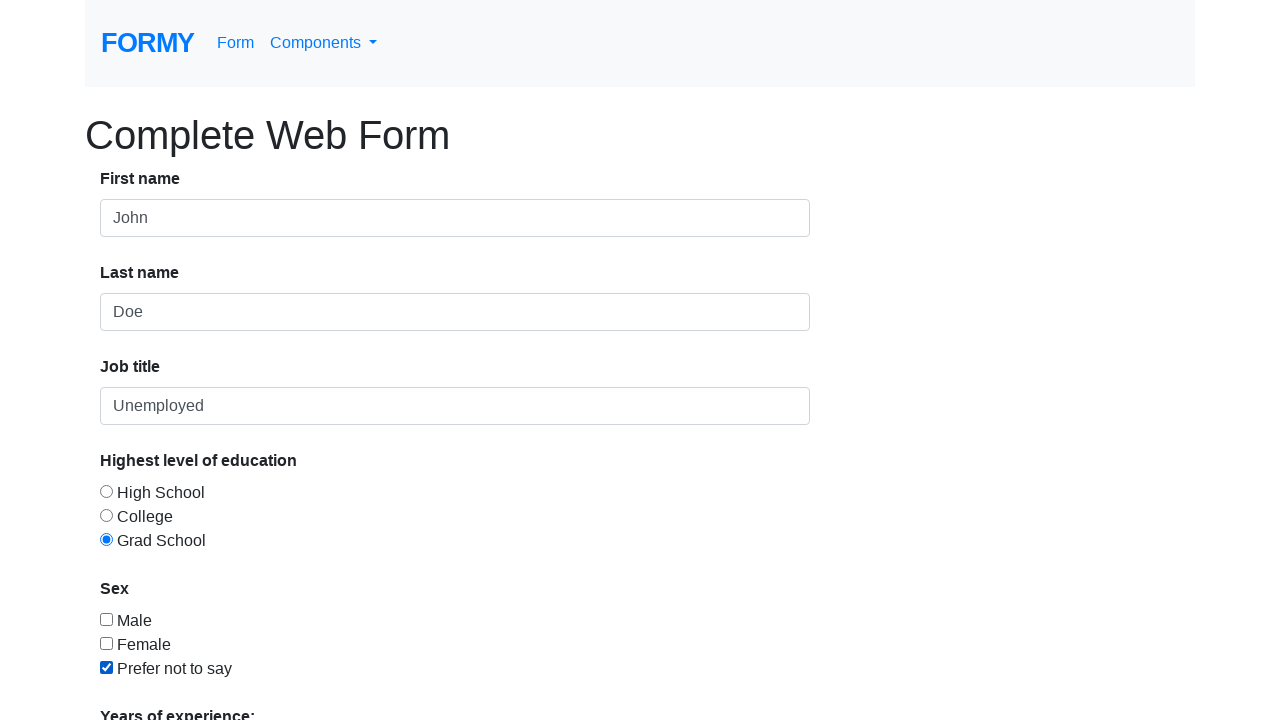

Clicked submit button to submit form at (148, 680) on xpath=//div/a[@href='/thanks']
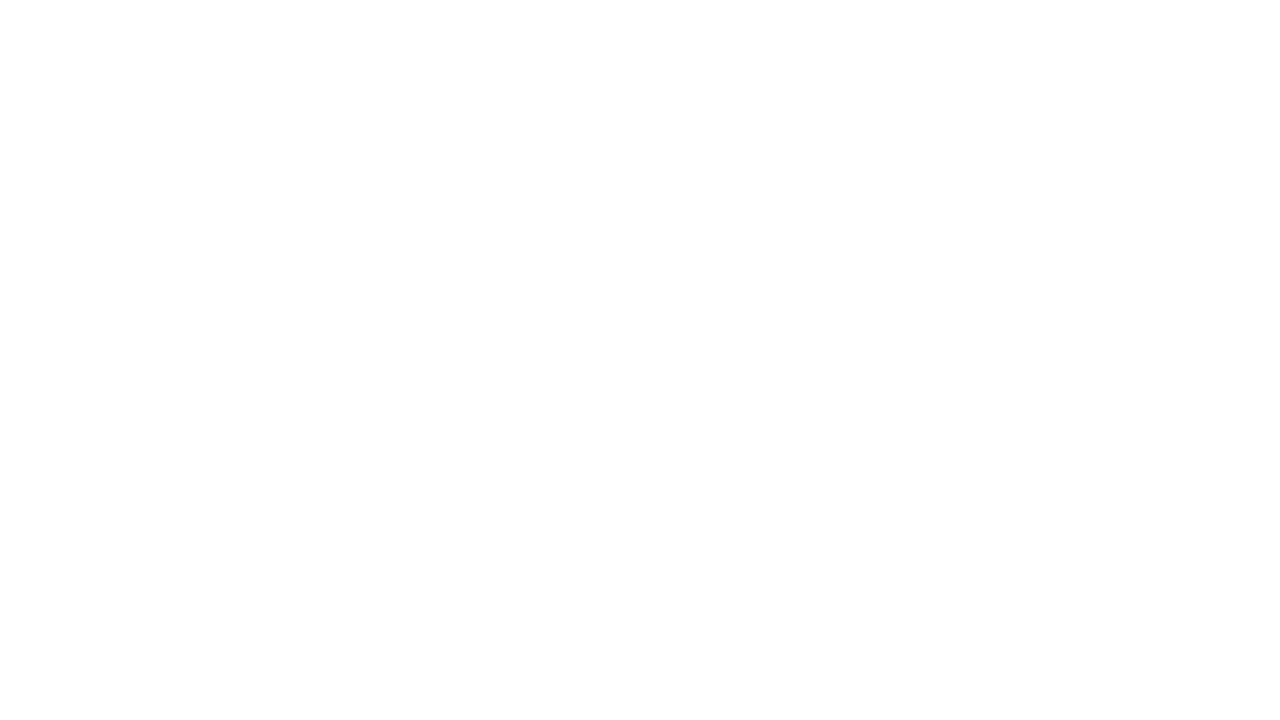

Form submission success message appeared
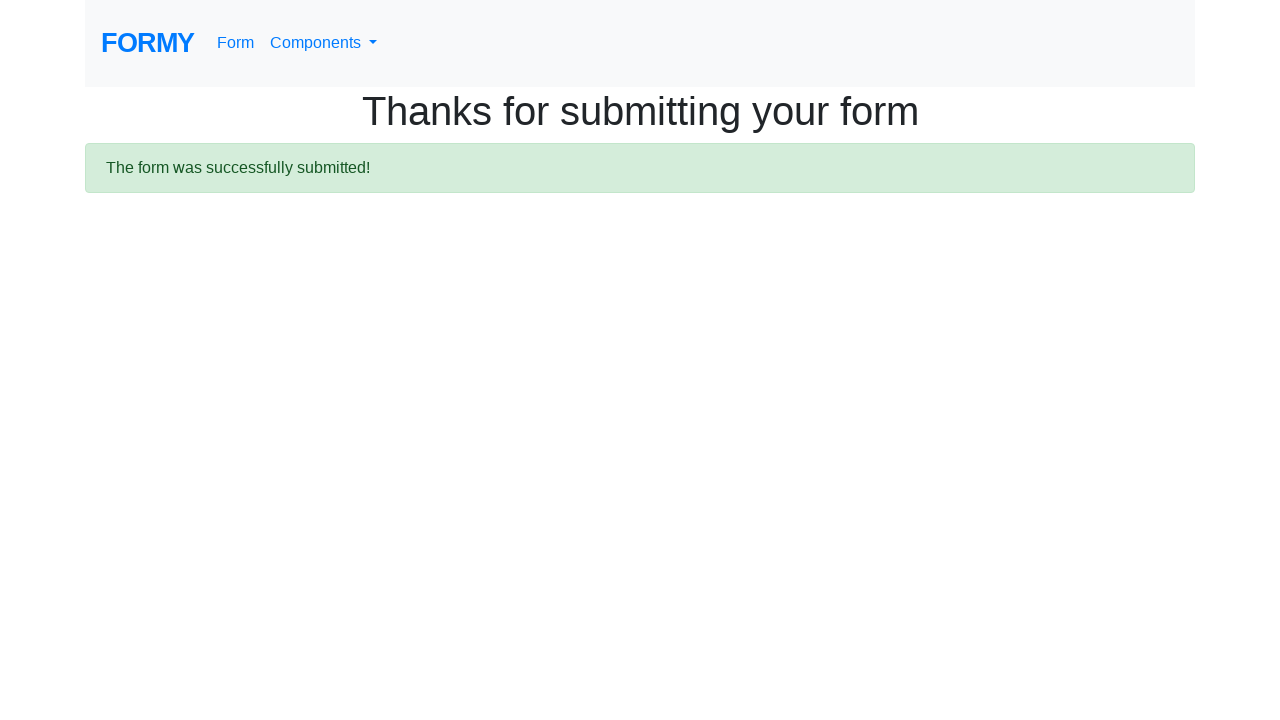

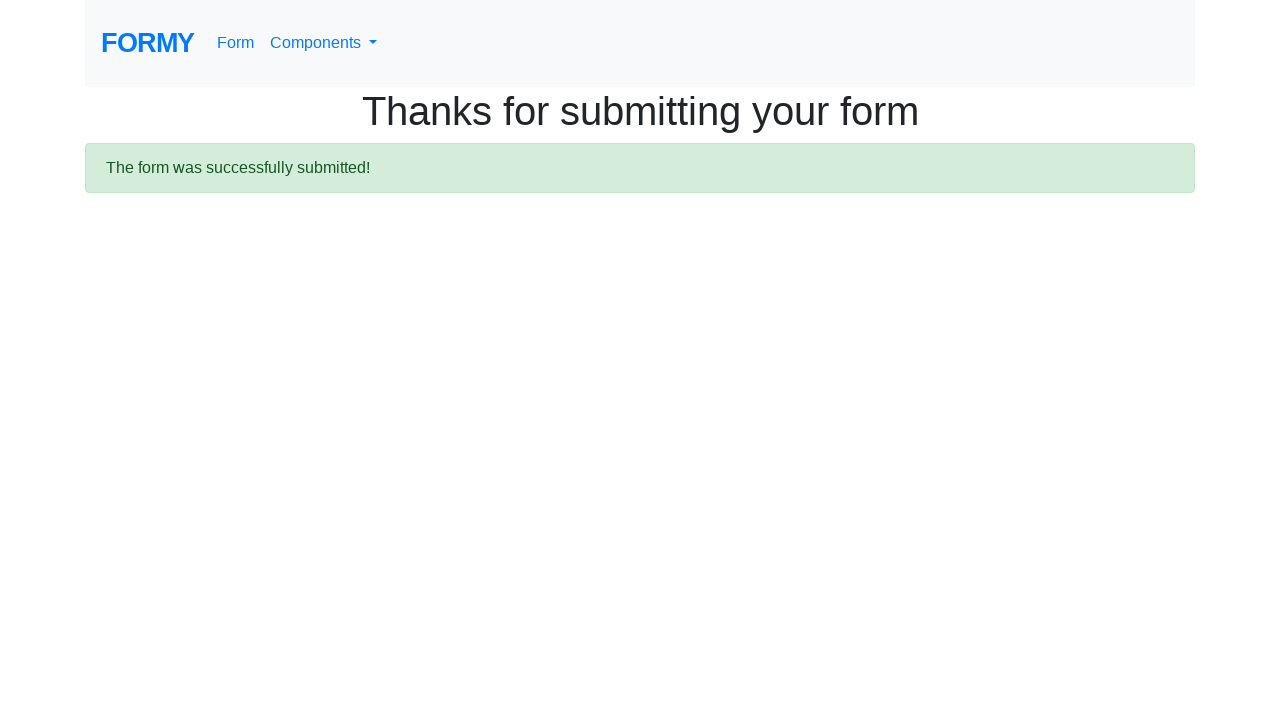